Tests file upload functionality on ilovepdf.com PDF to Word converter by uploading a PDF file using the file input element

Starting URL: https://www.ilovepdf.com/pdf_to_word

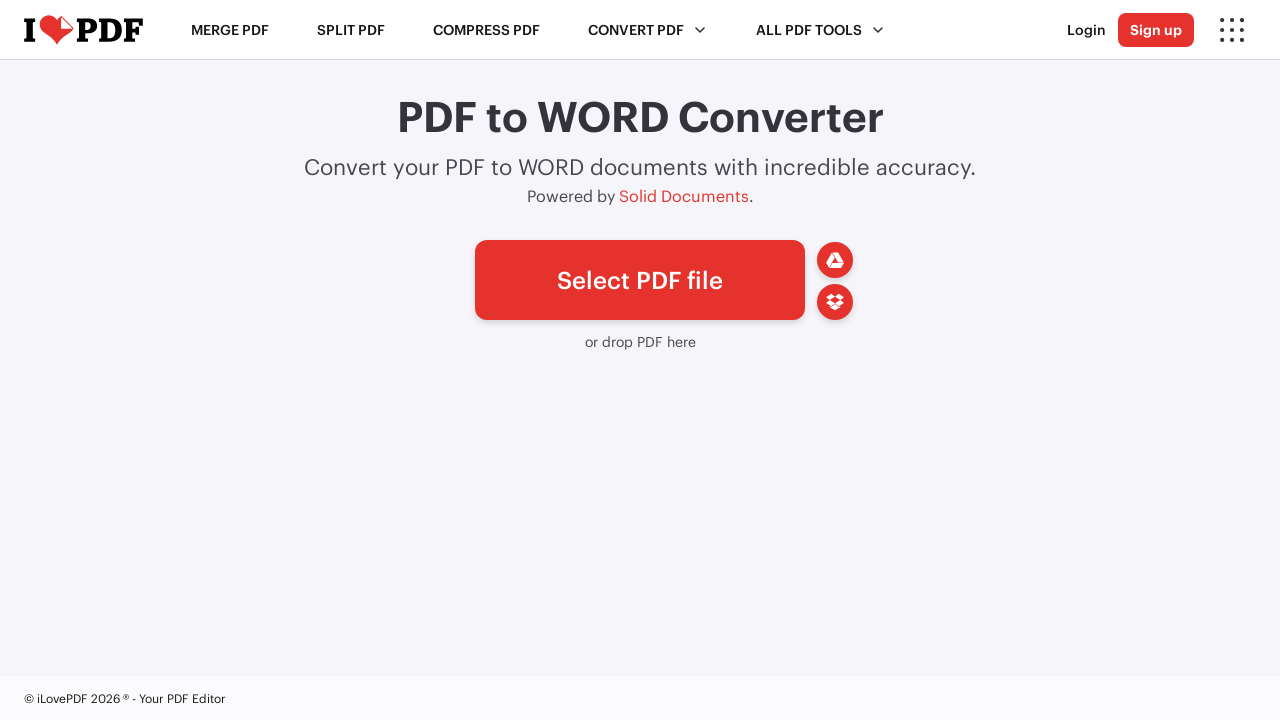

Created temporary test PDF file
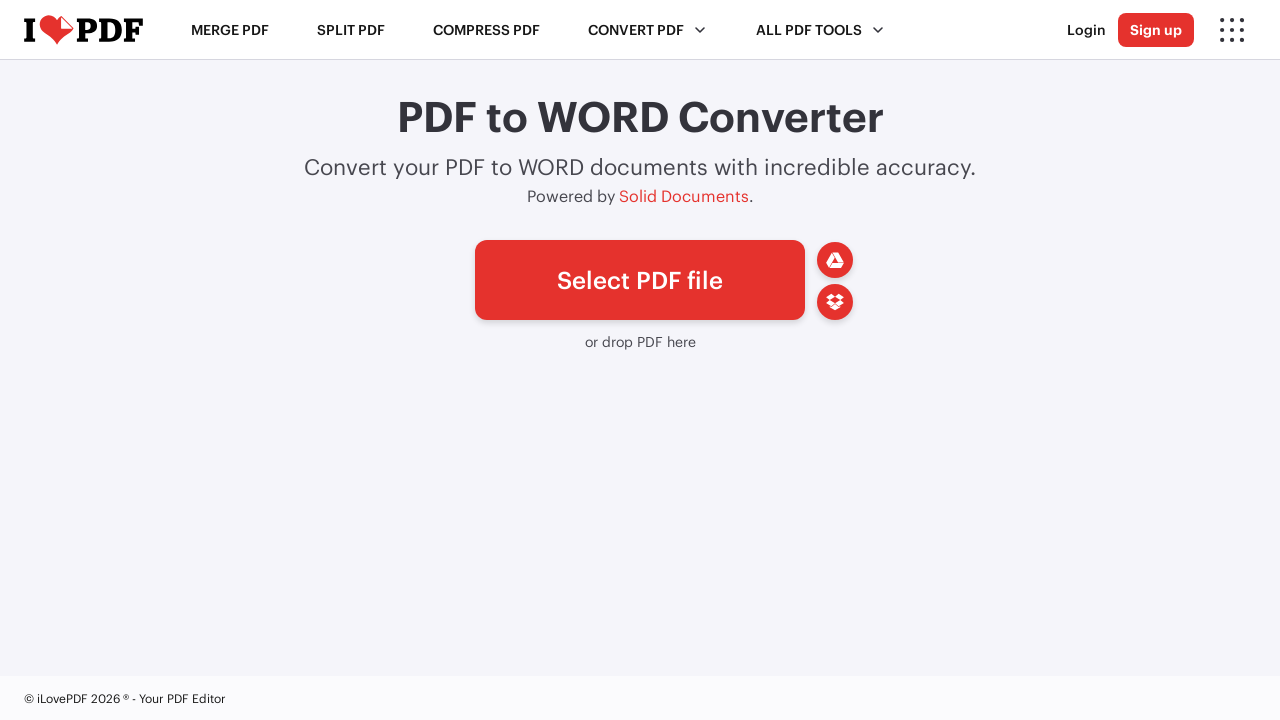

Waited for ilovepdf.com PDF to Word converter page to fully load
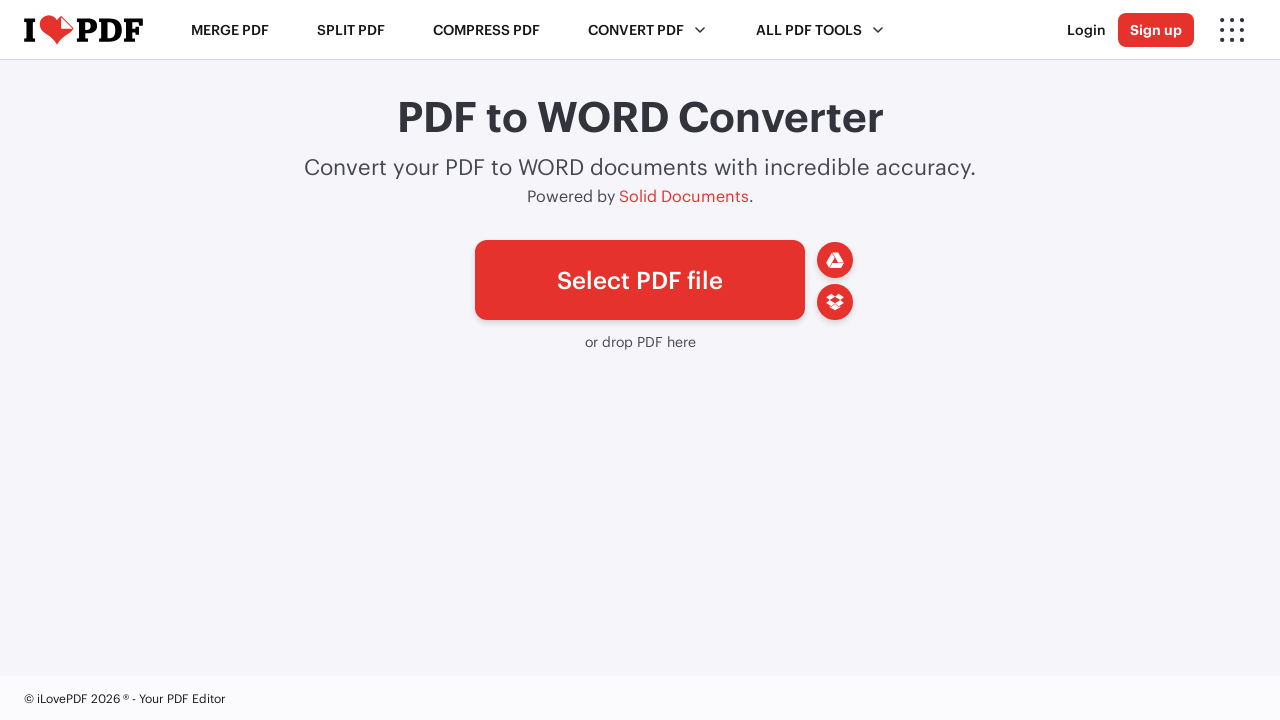

Uploaded test PDF file using file input element
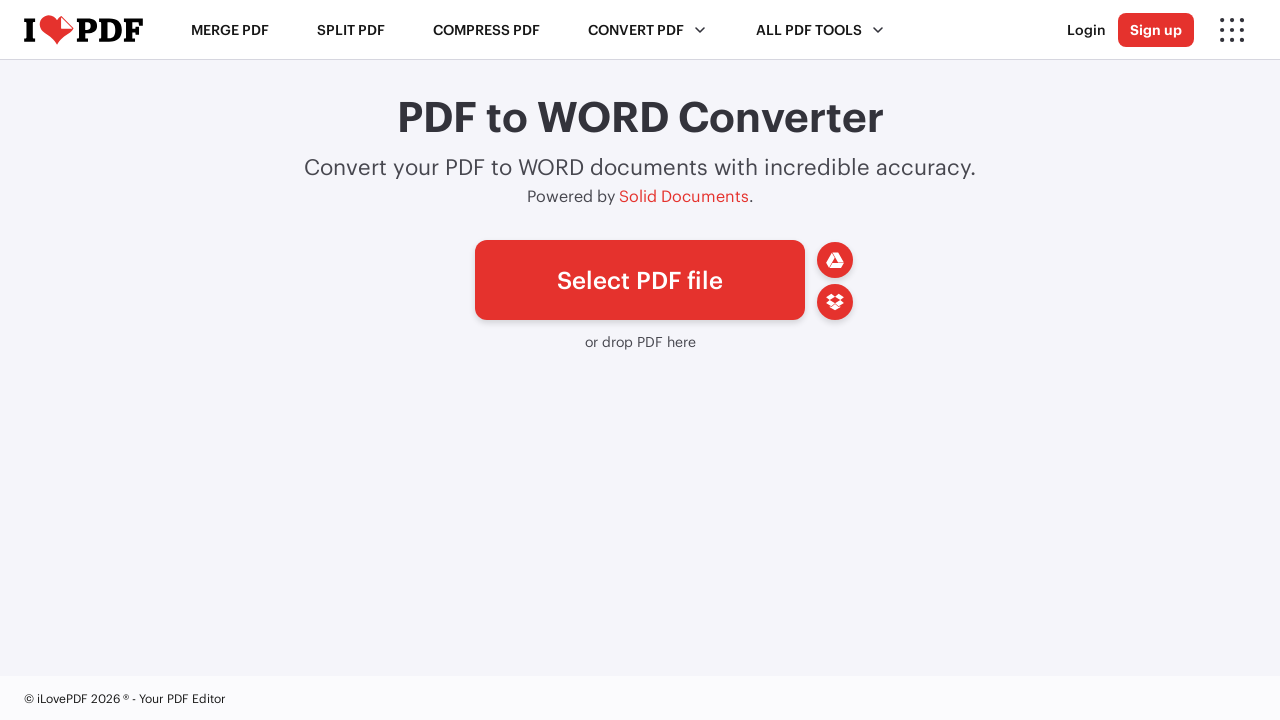

Waited for file upload to process
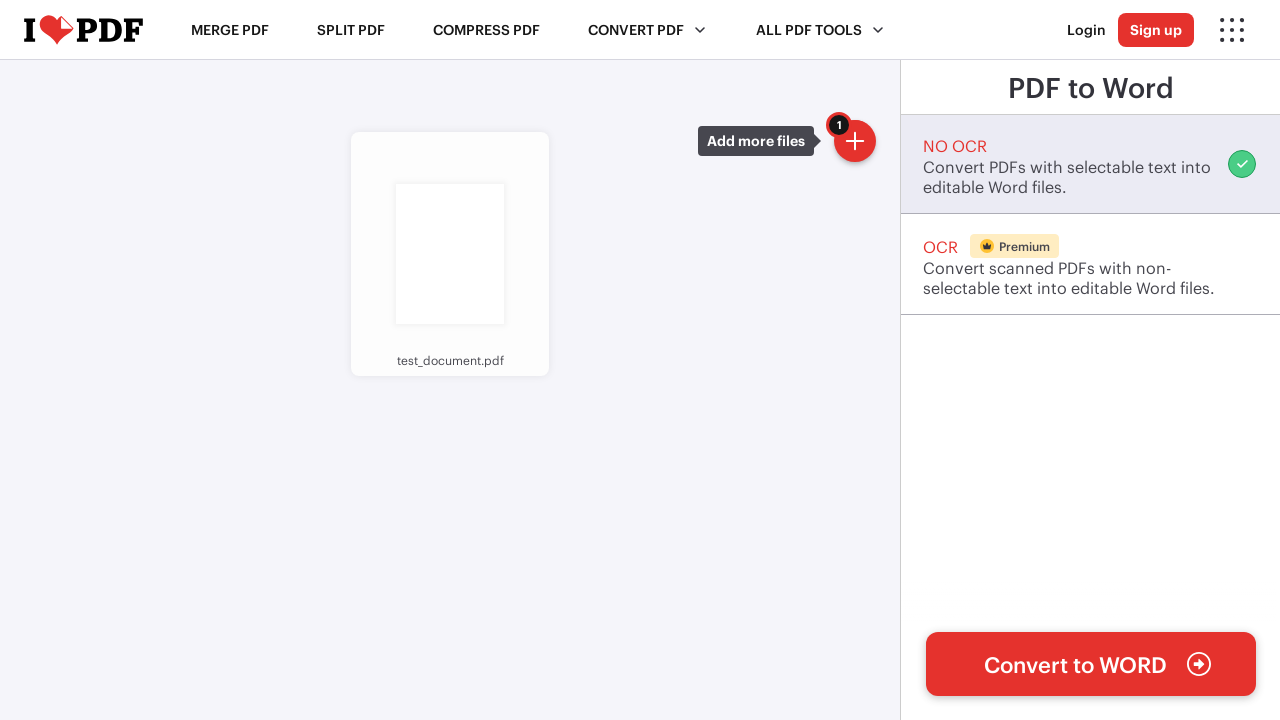

Removed temporary PDF file
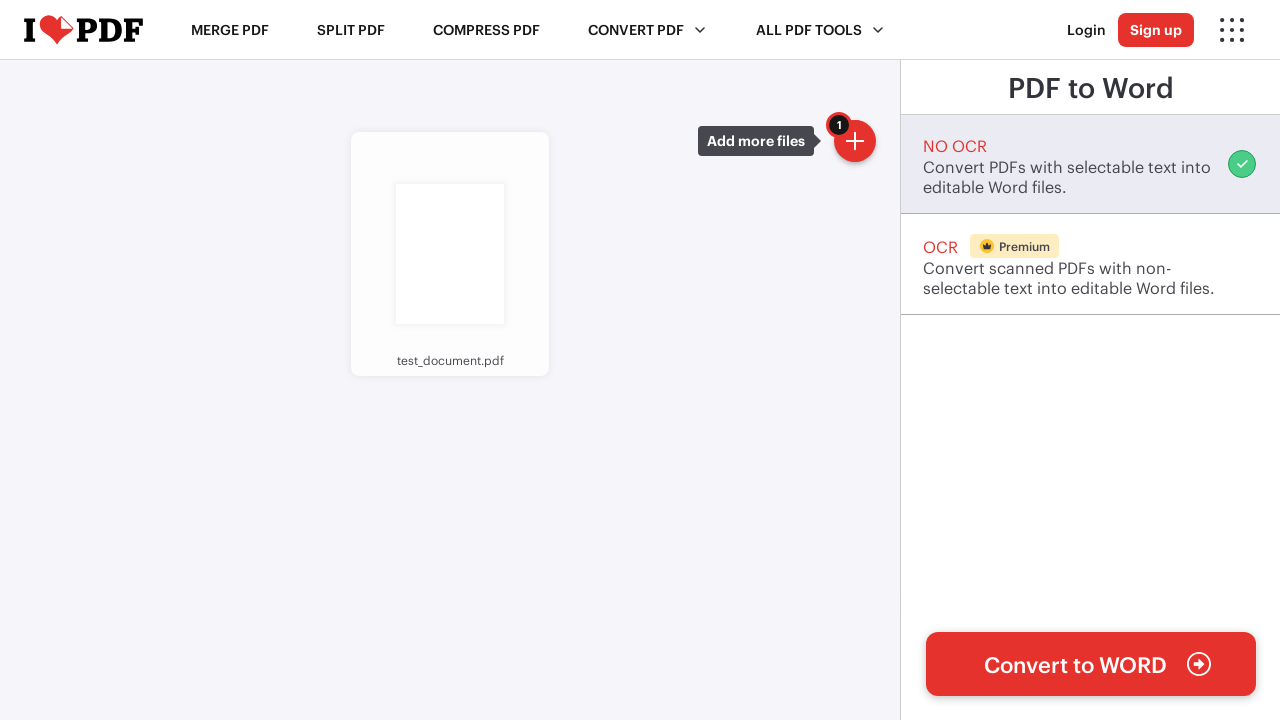

Removed temporary directory
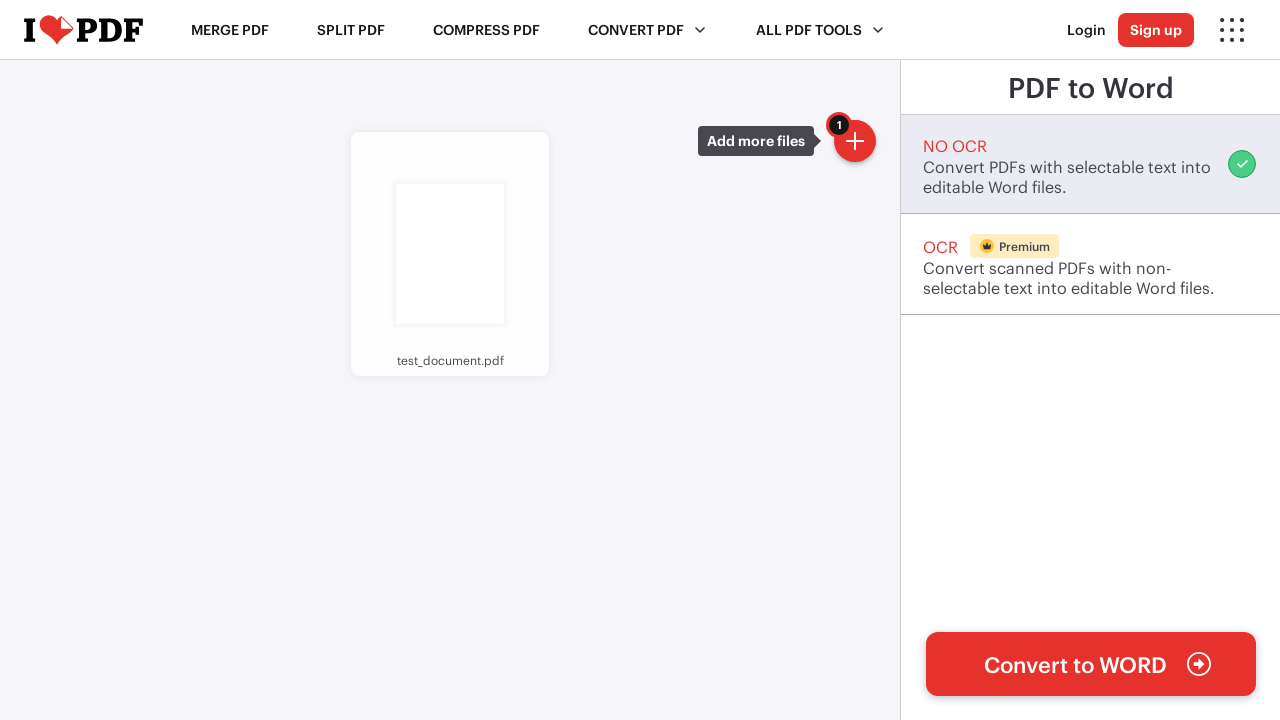

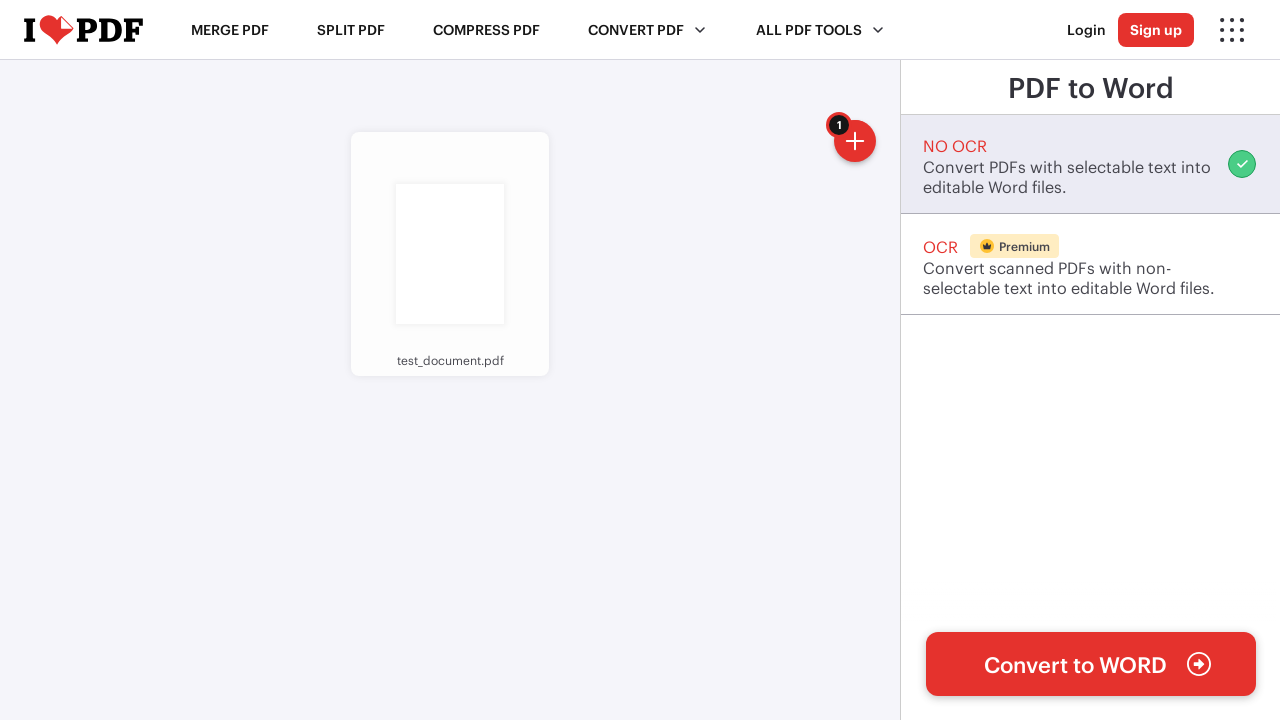